Tests that the counter displays the current number of todo items

Starting URL: https://demo.playwright.dev/todomvc

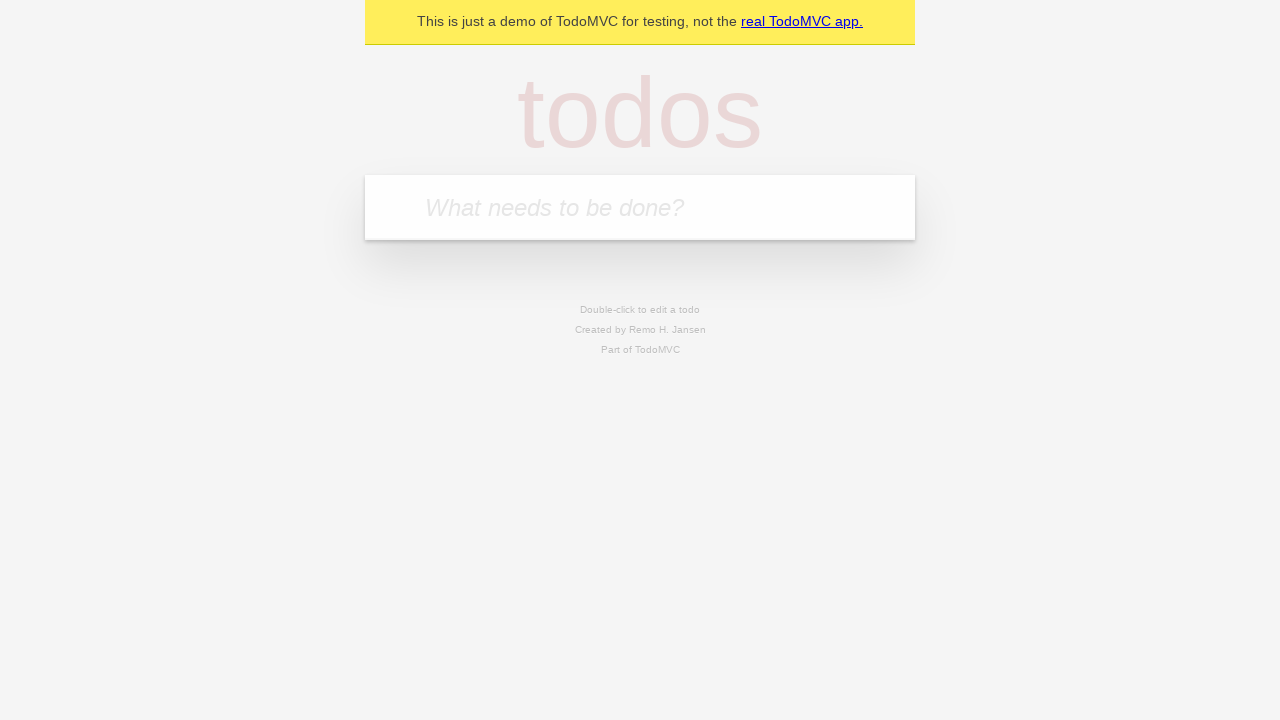

Located the 'What needs to be done?' input field
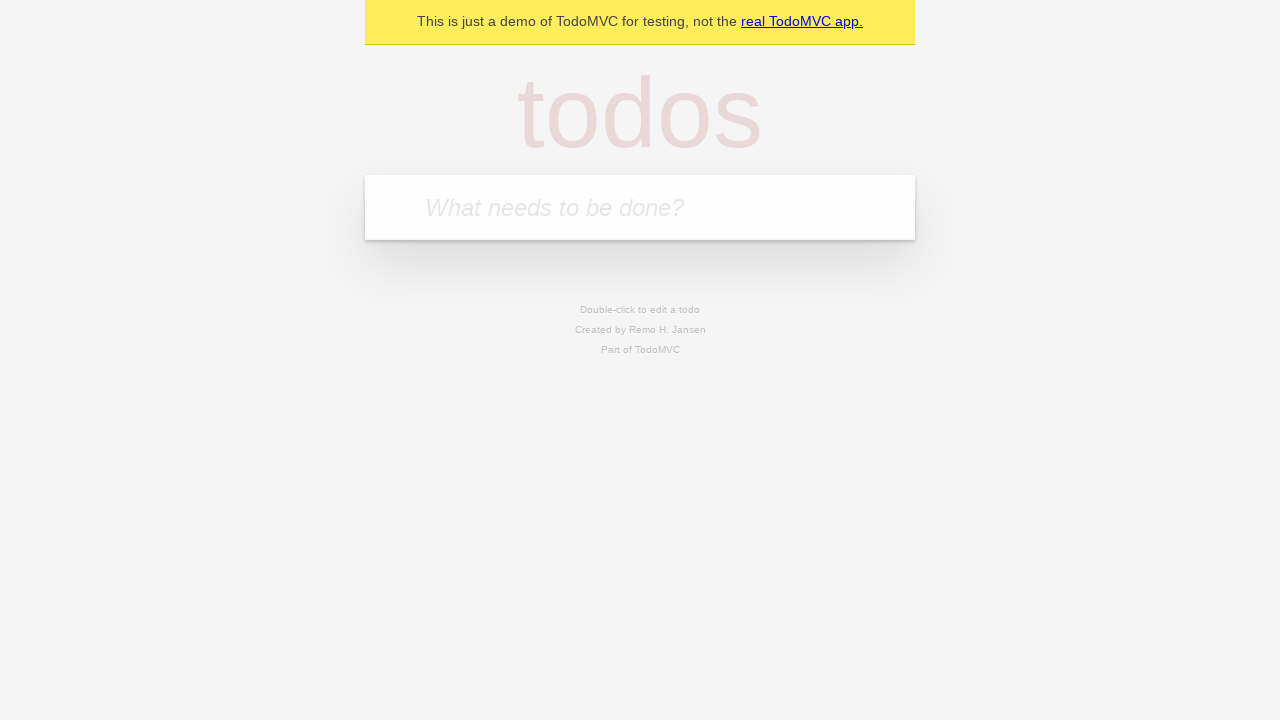

Filled first todo with 'buy some cheese' on internal:attr=[placeholder="What needs to be done?"i]
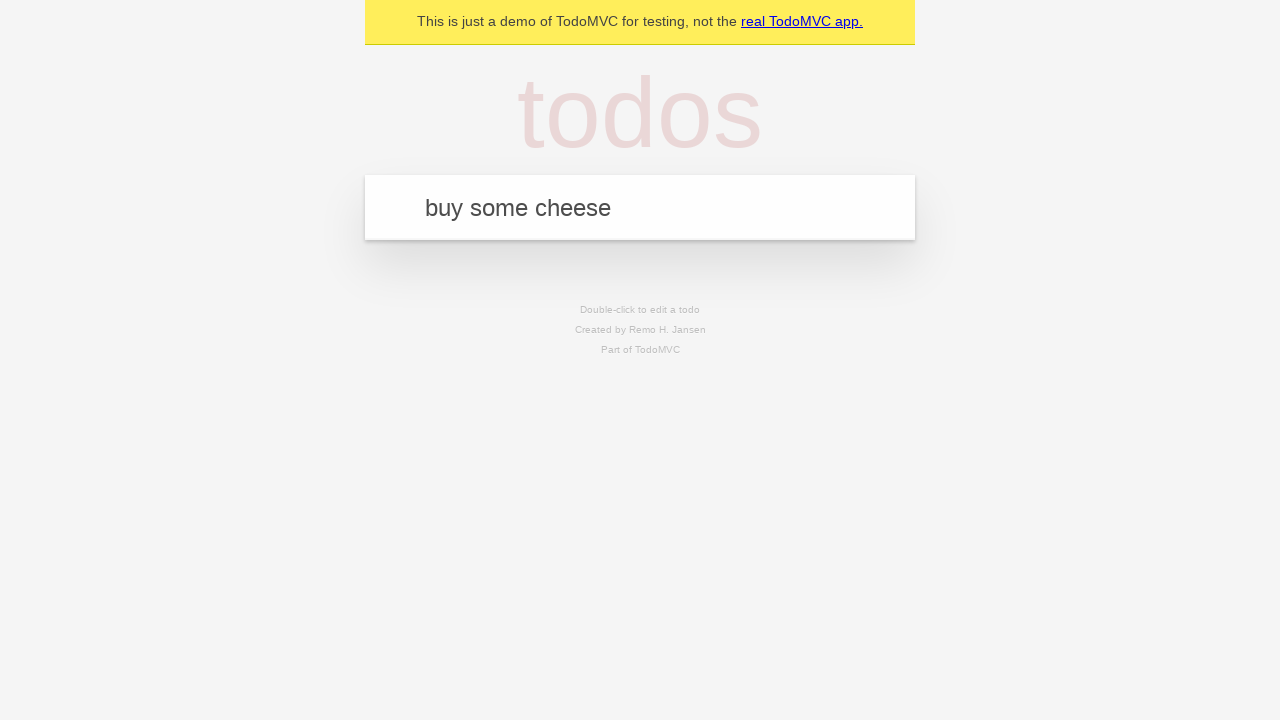

Pressed Enter to add first todo on internal:attr=[placeholder="What needs to be done?"i]
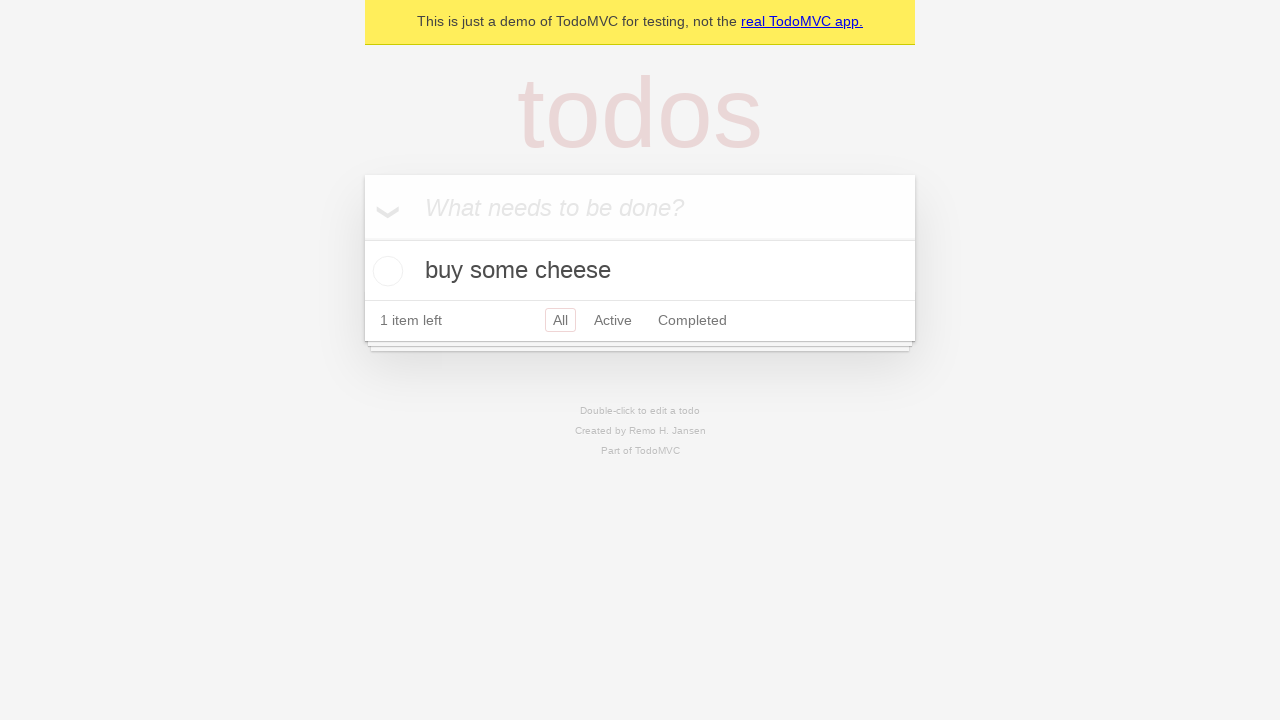

Todo counter element appeared
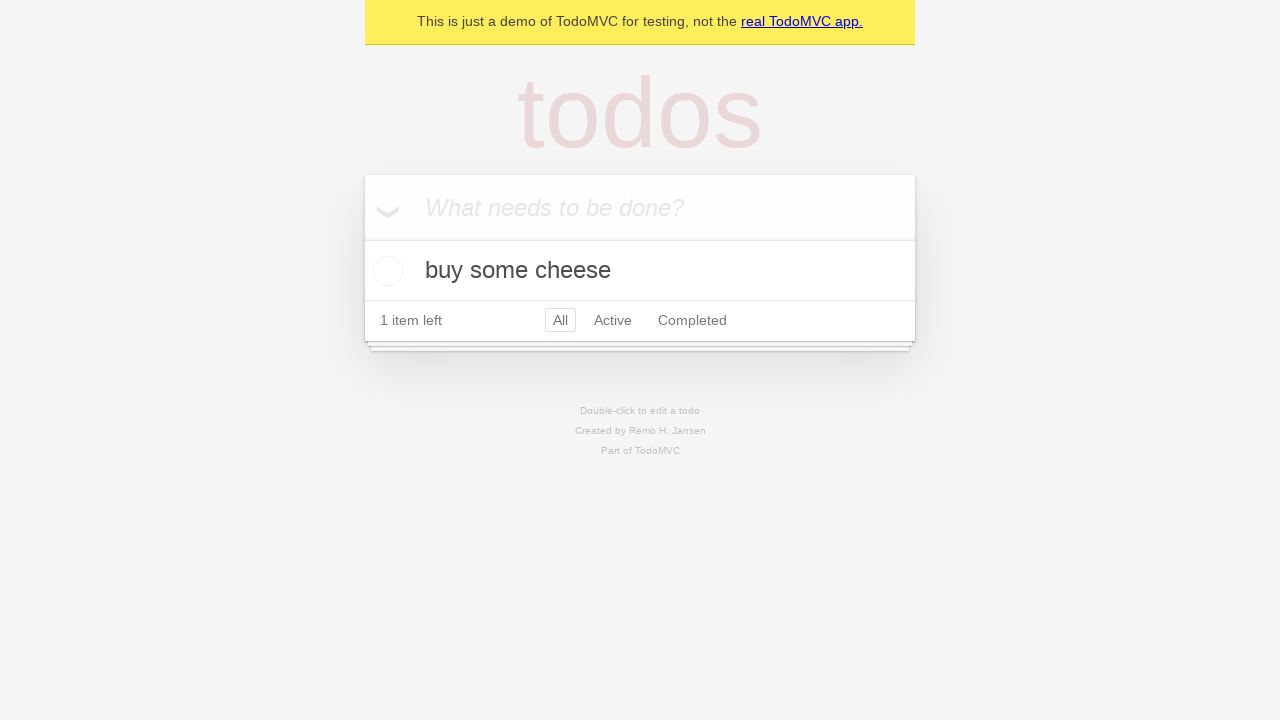

Filled second todo with 'feed the cat' on internal:attr=[placeholder="What needs to be done?"i]
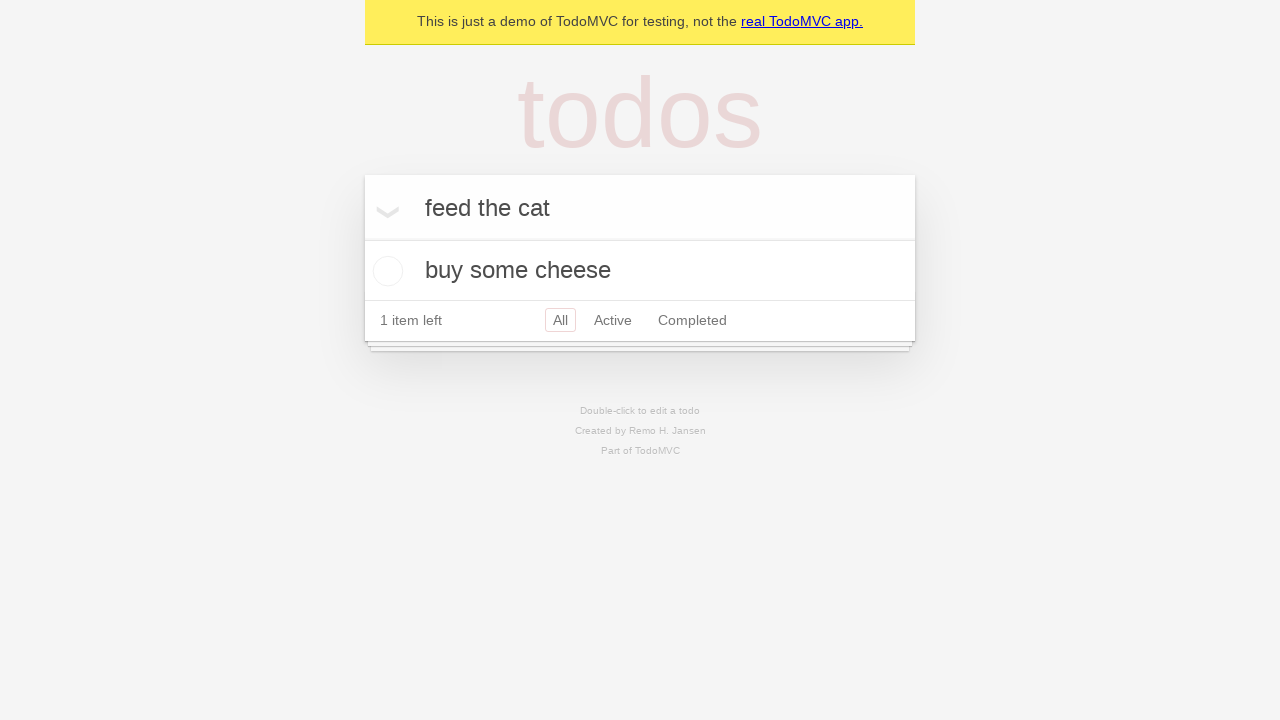

Pressed Enter to add second todo on internal:attr=[placeholder="What needs to be done?"i]
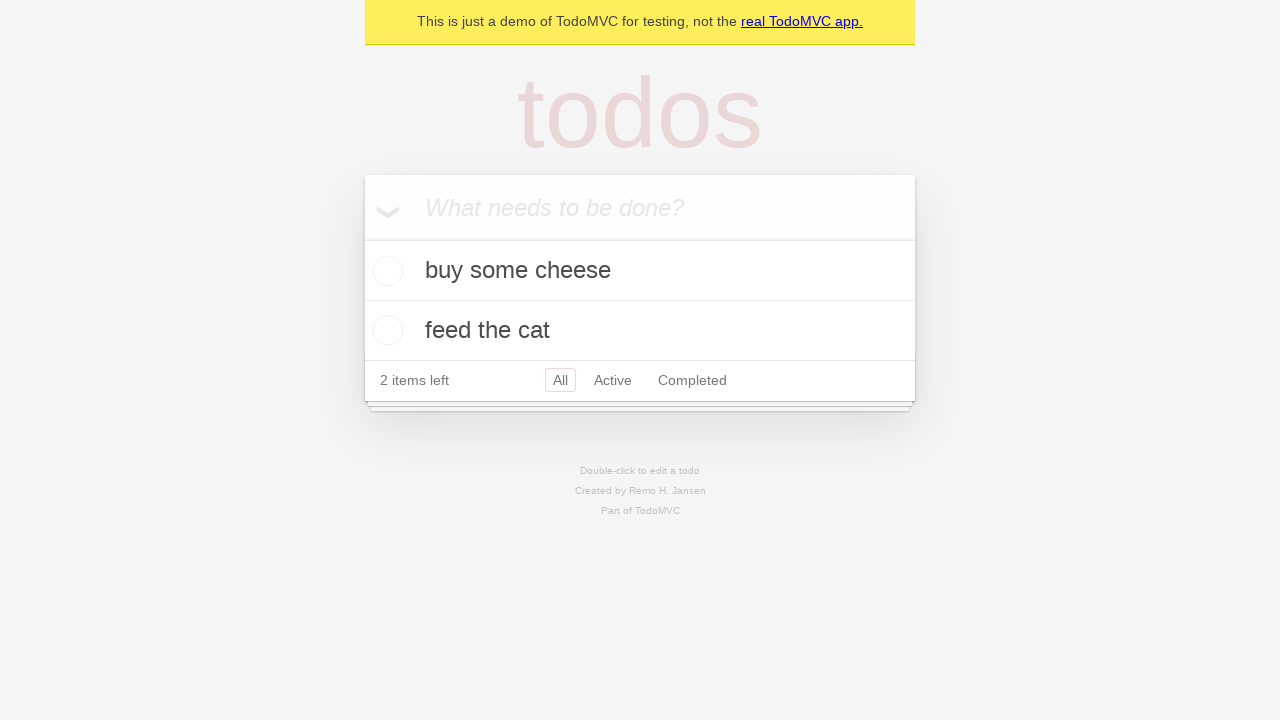

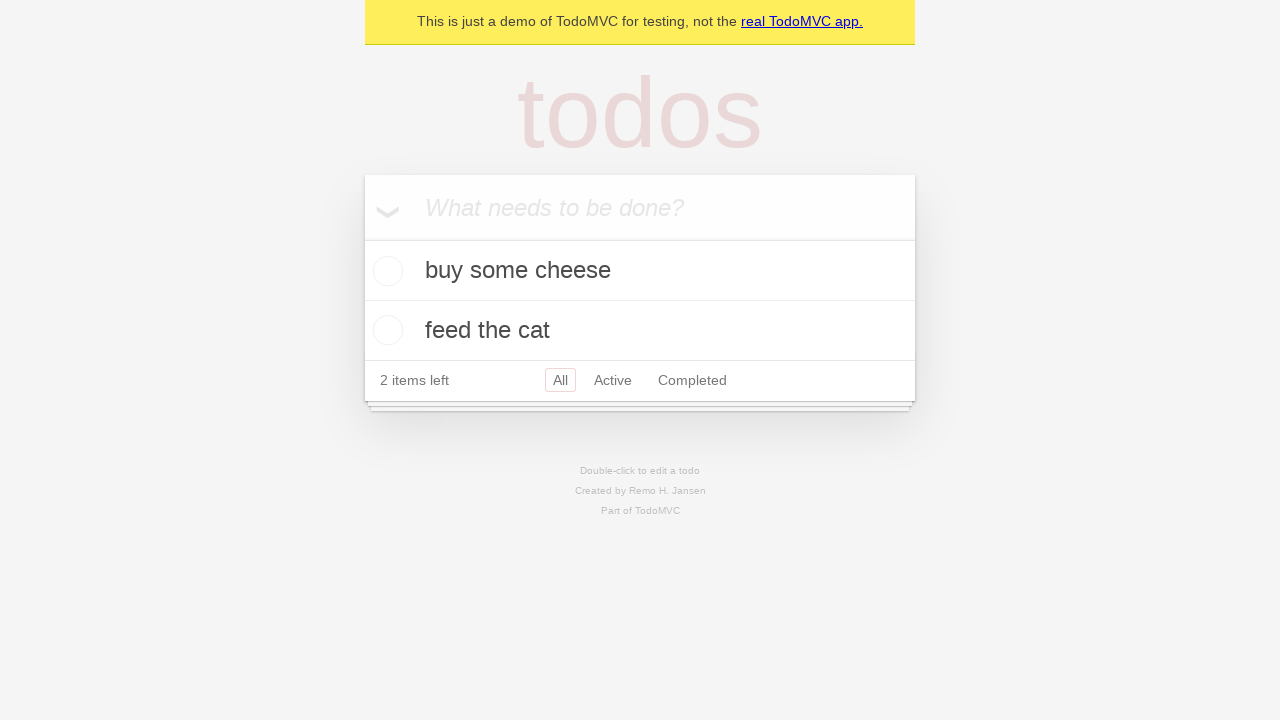